Tests sorting the Email column in ascending order by clicking the column header and verifying text values are sorted alphabetically.

Starting URL: http://the-internet.herokuapp.com/tables

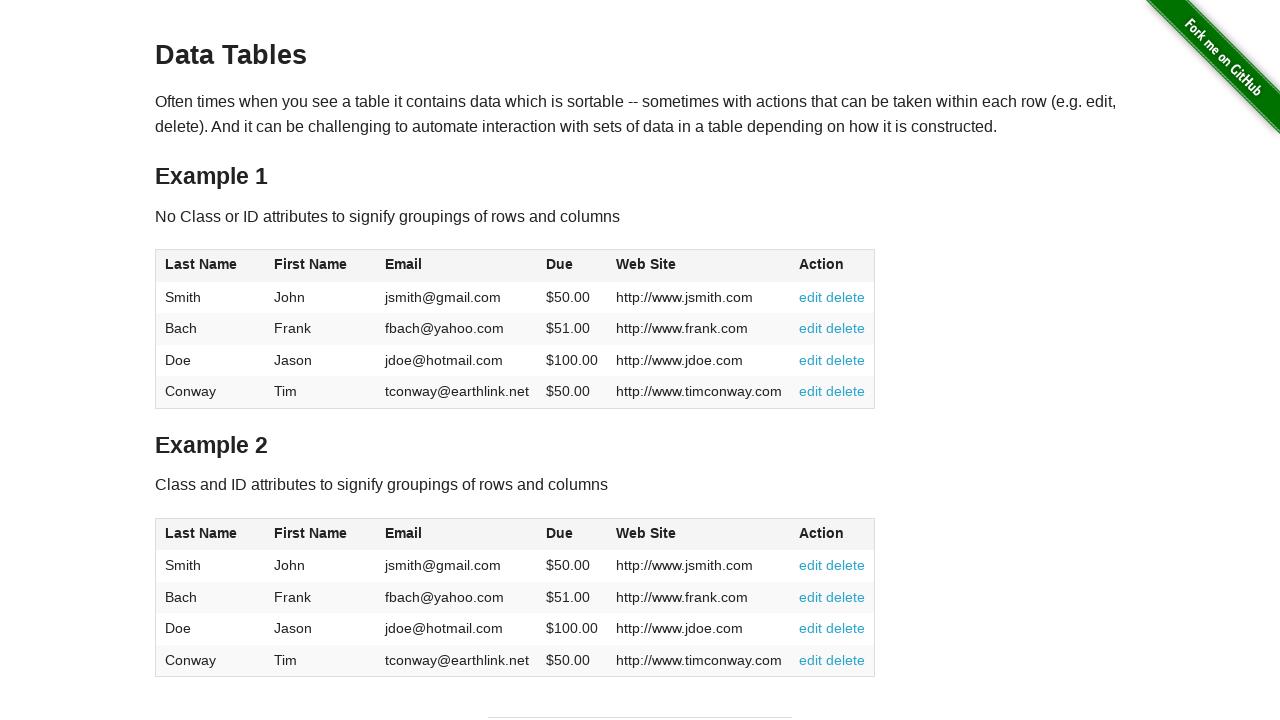

Clicked Email column header to sort ascending at (457, 266) on #table1 thead tr th:nth-of-type(3)
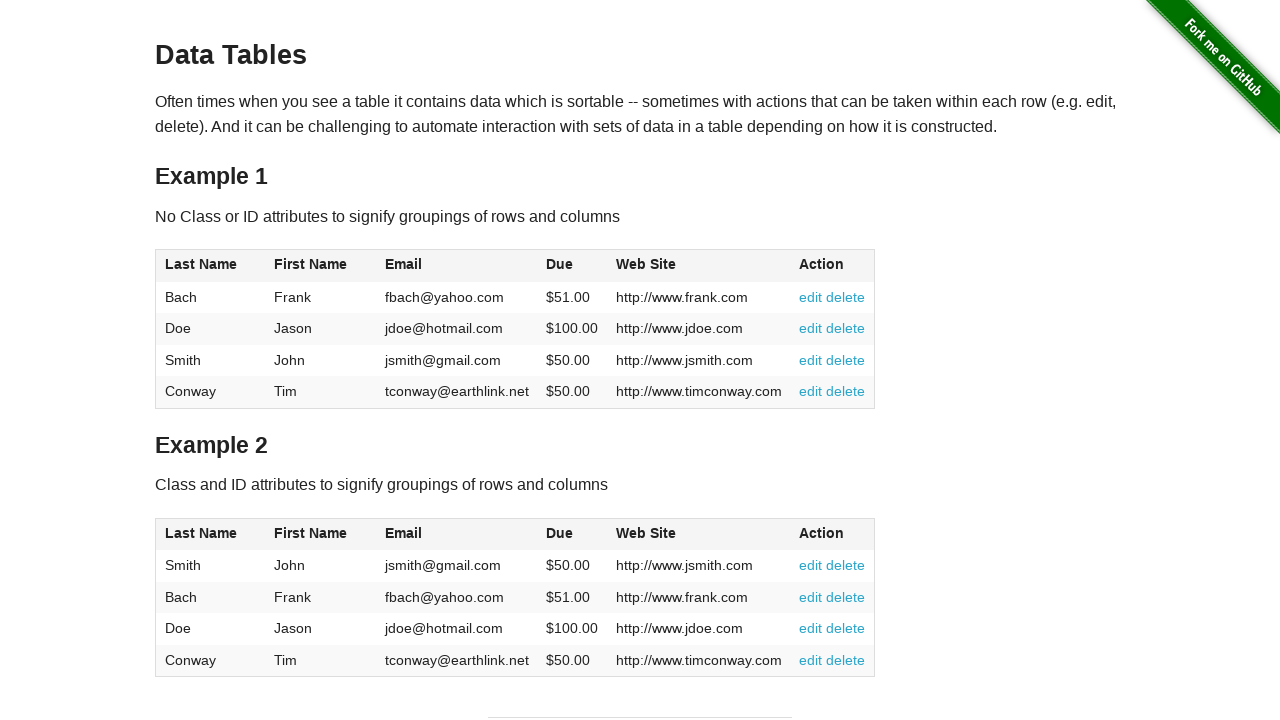

Table sorted and Email column cells are visible
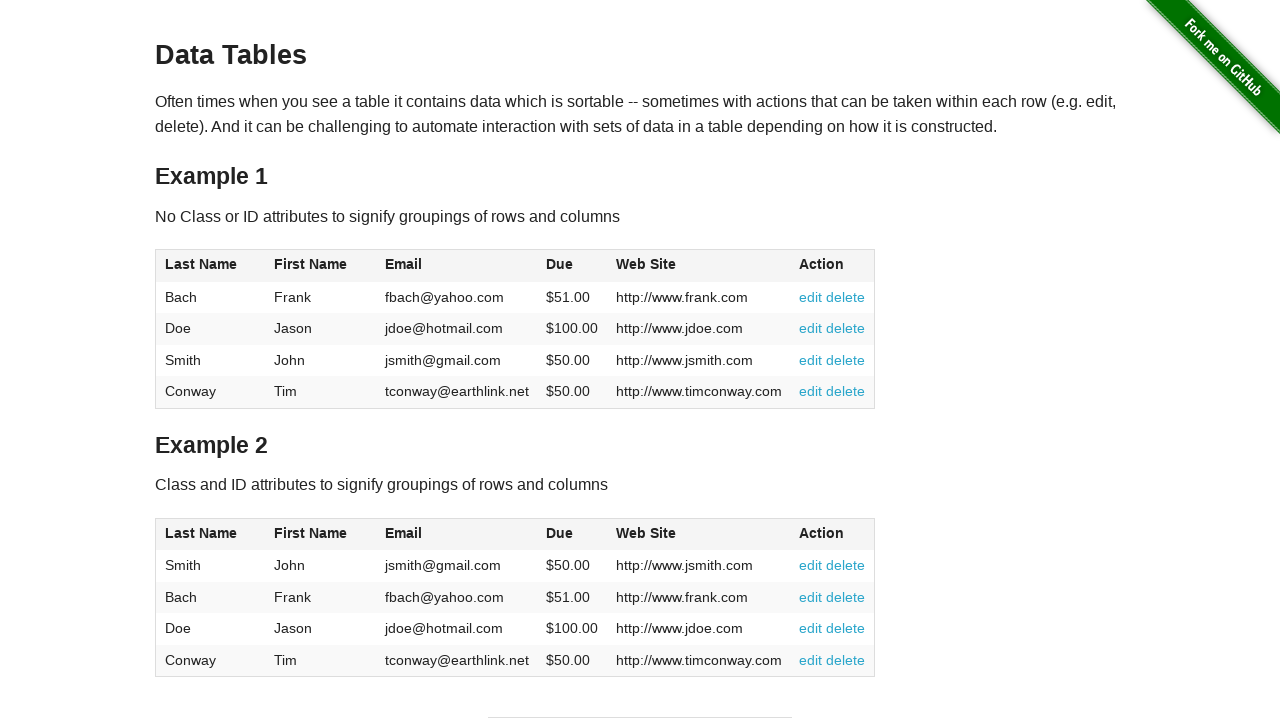

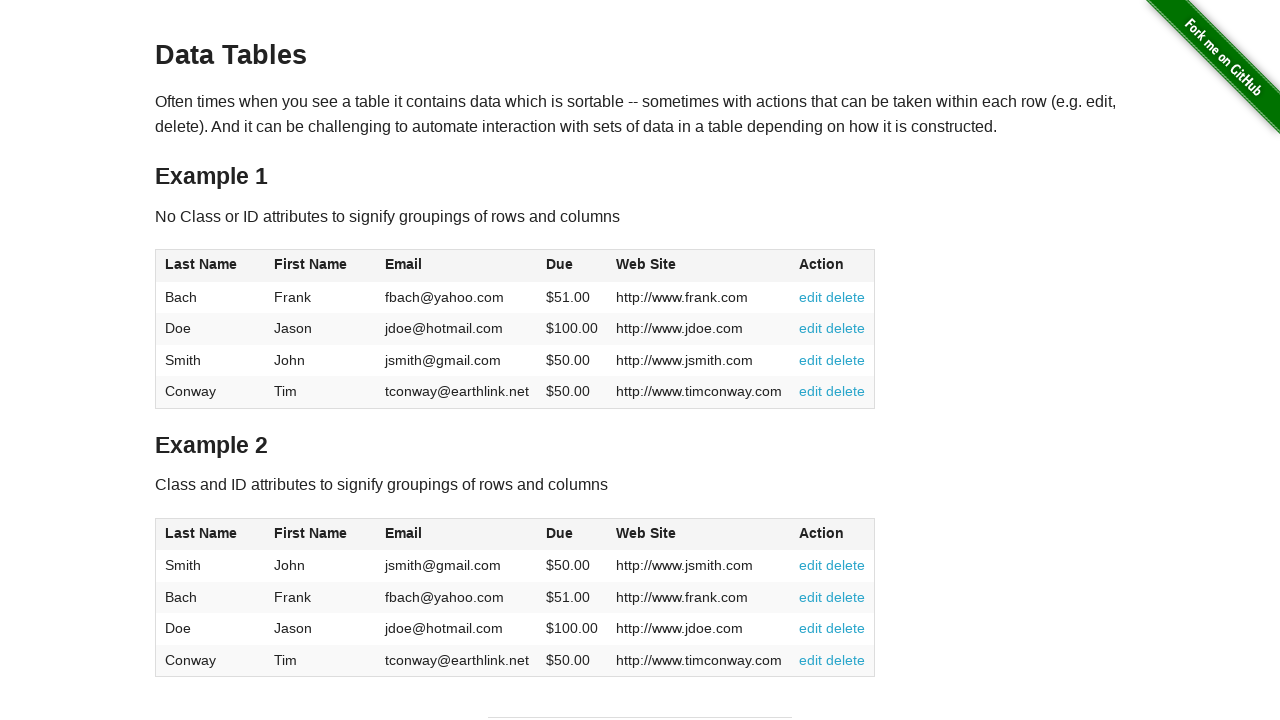